Tests various page scrolling actions including page down, page up, scrolling to end/home, and scrolling to a specific element on the Lassana website

Starting URL: https://lassana.com/

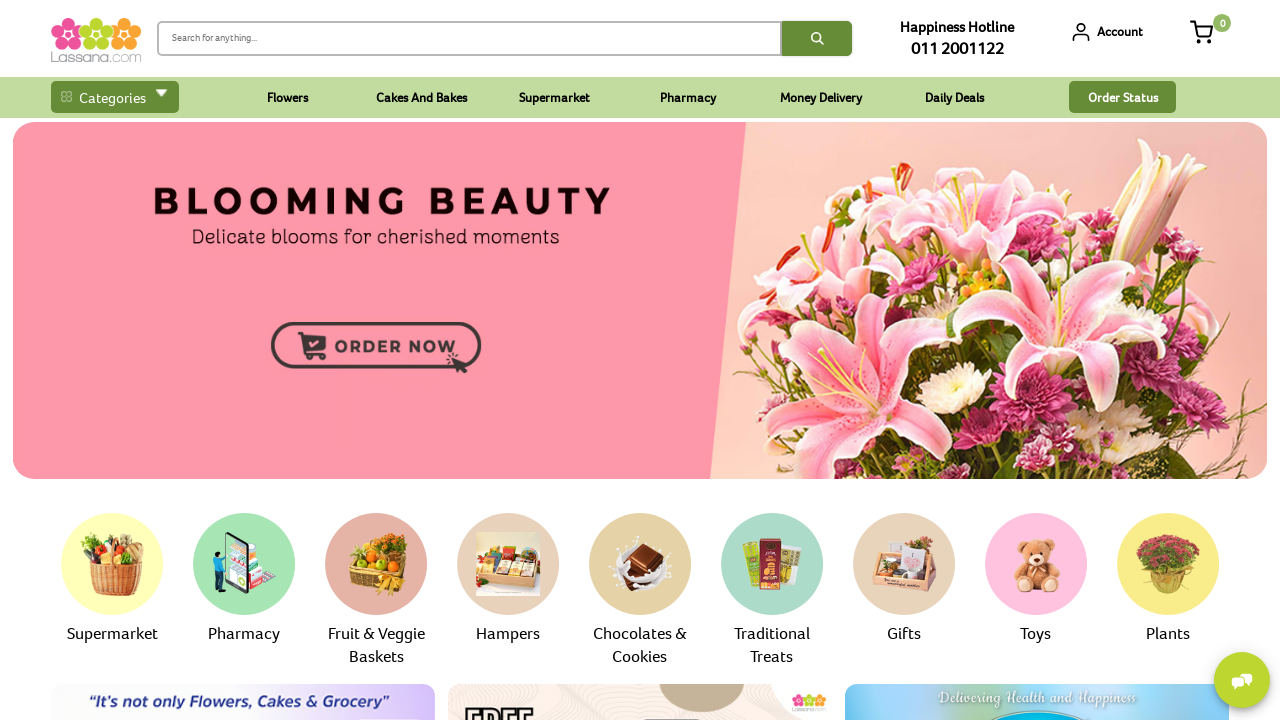

Pressed PageDown to scroll down one page
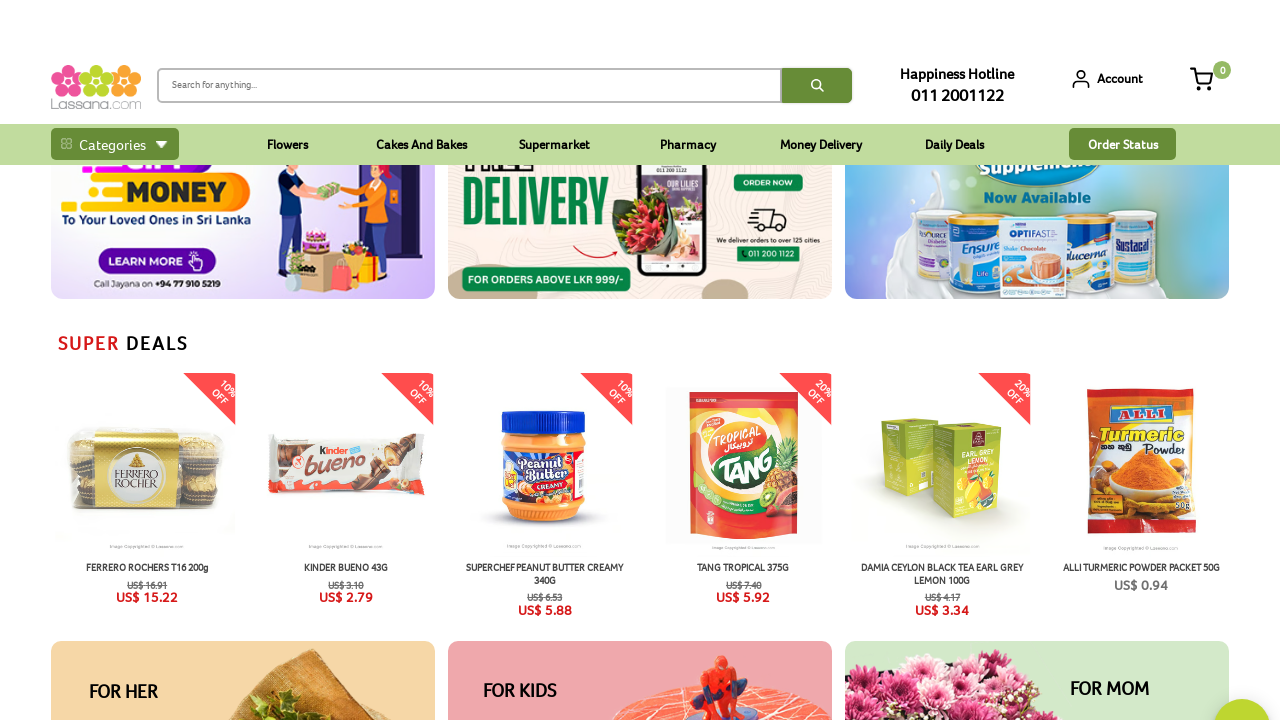

Pressed PageUp to scroll up one page
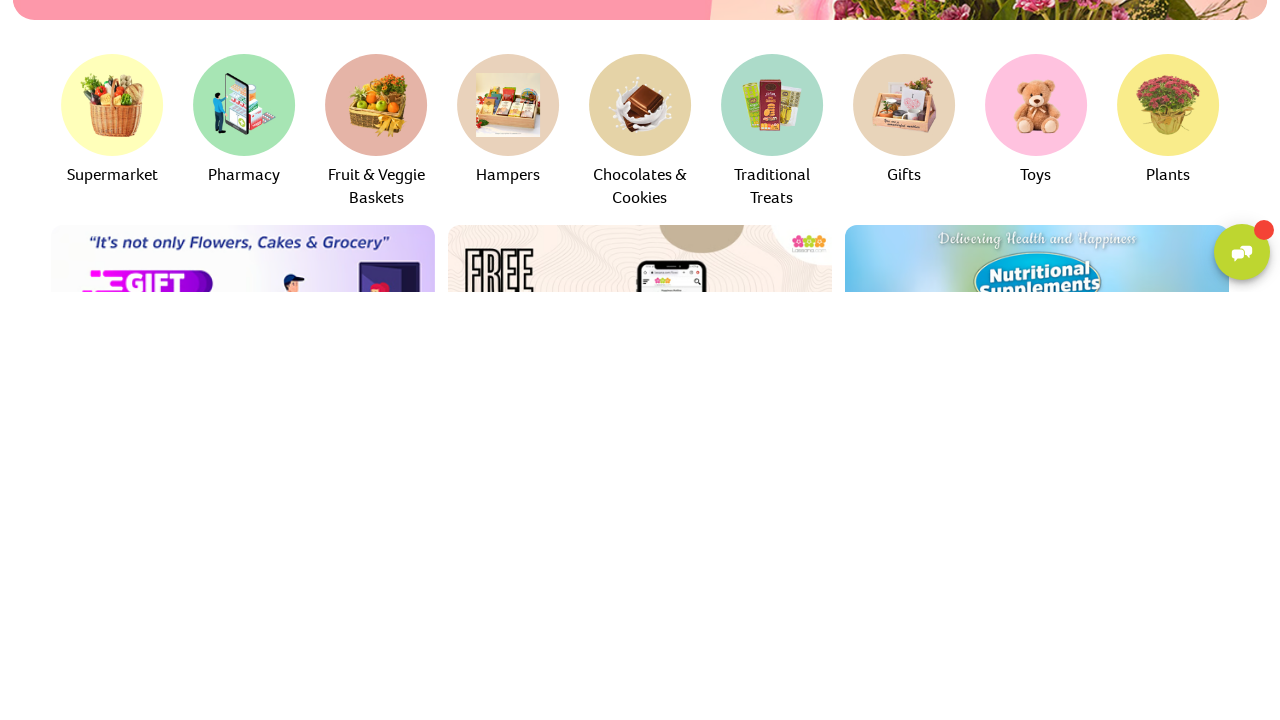

Pressed PageDown to scroll down one page again
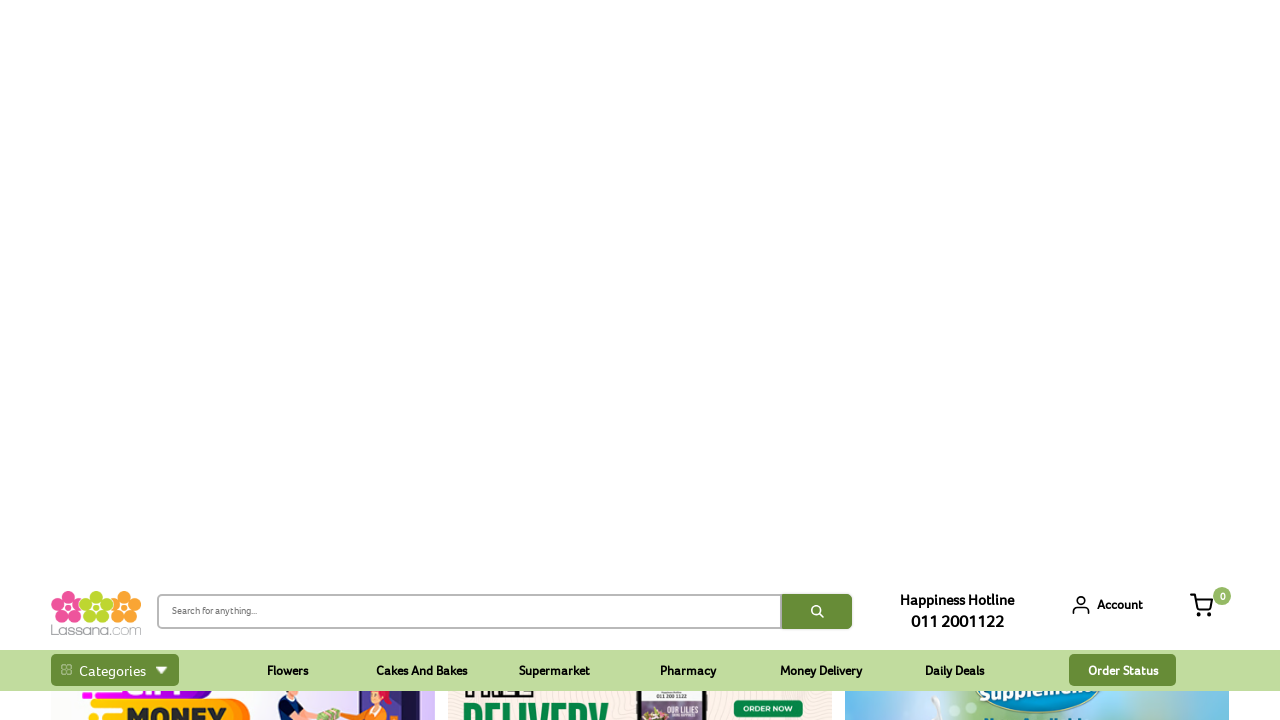

Pressed End to scroll to bottom of page
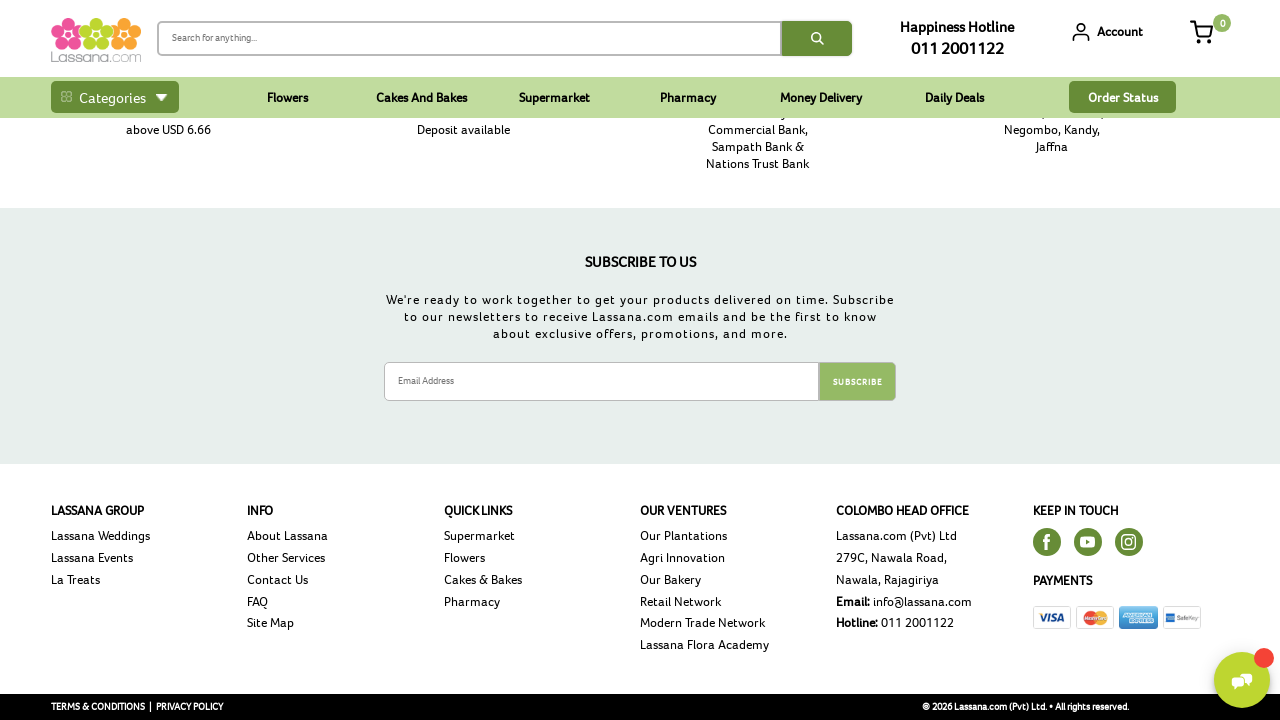

Pressed Home to scroll to top of page
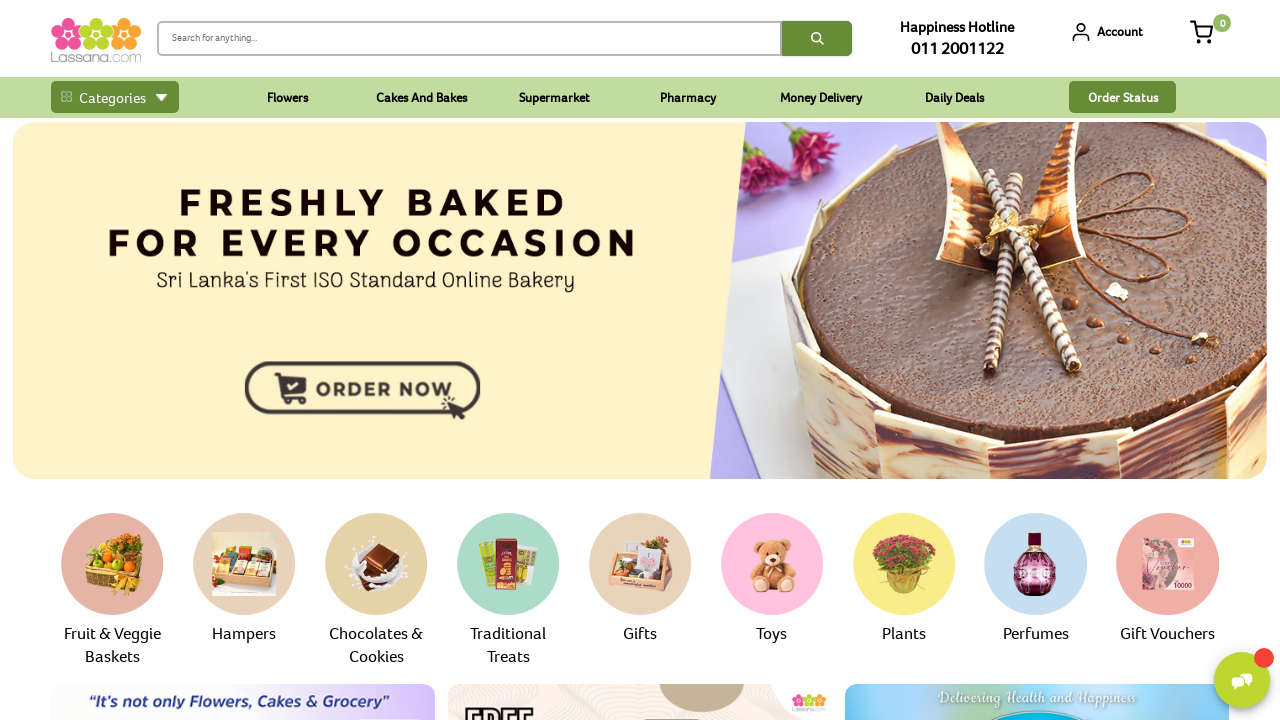

Pressed Ctrl+End to navigate to bottom of page
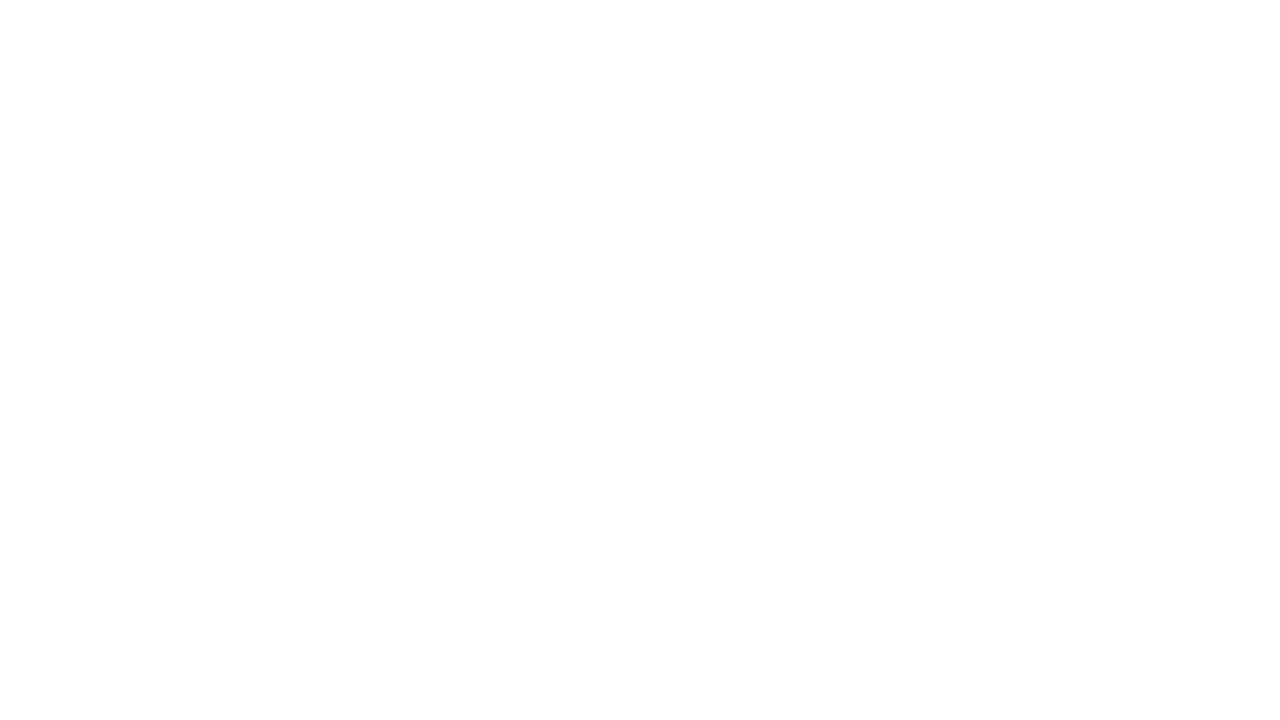

Pressed Ctrl+Home to navigate to top of page
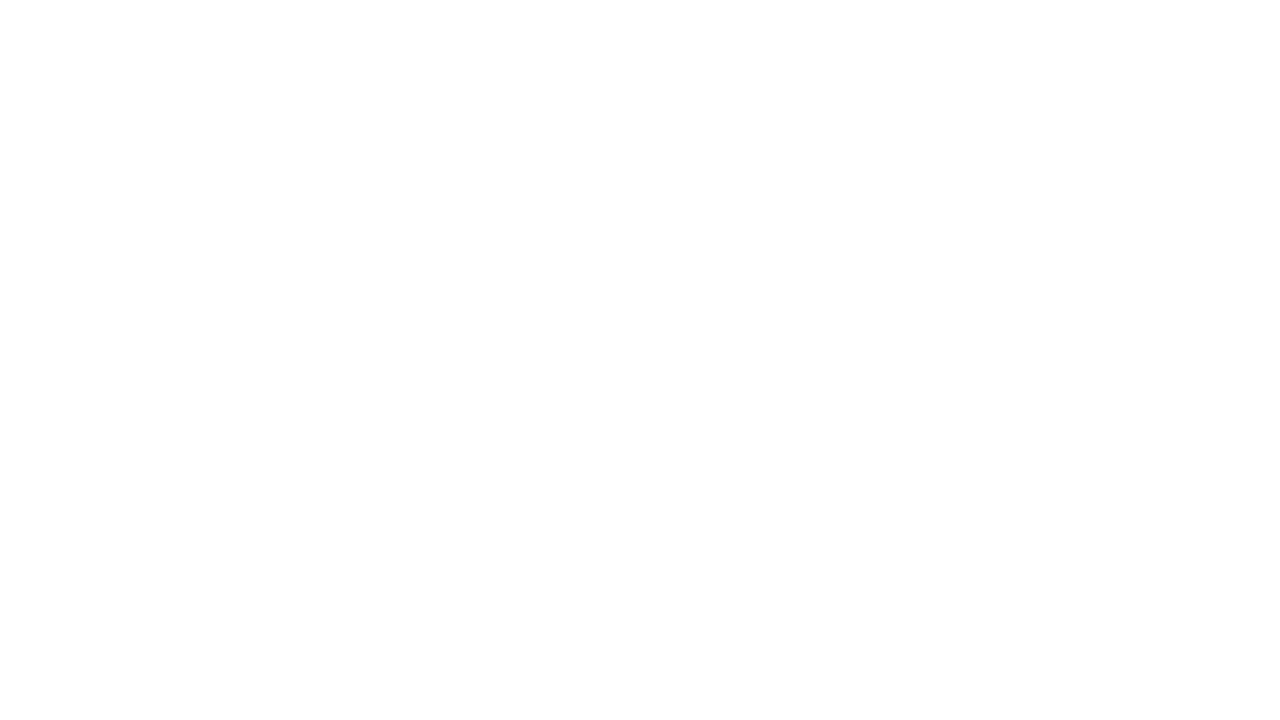

Scrolled 'Our Plantations' element into view
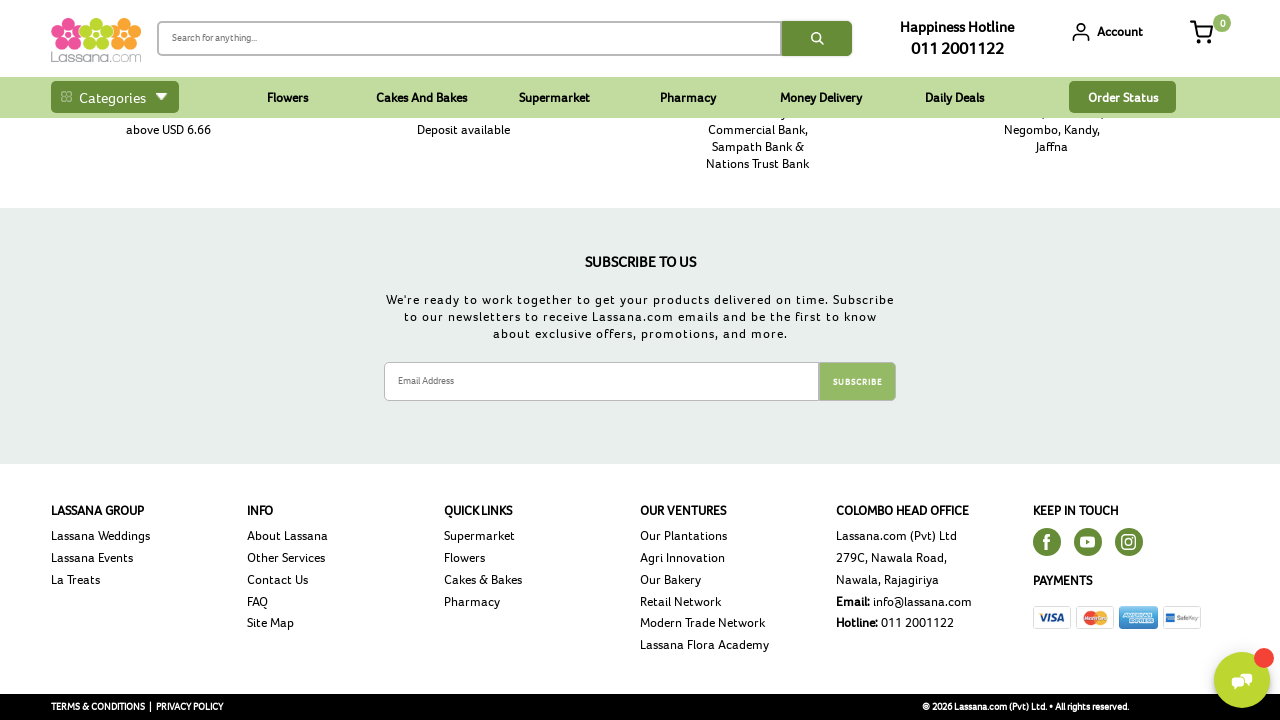

Clicked on 'Our Plantations' element at (683, 536) on xpath=//p[text()='Our Plantations']
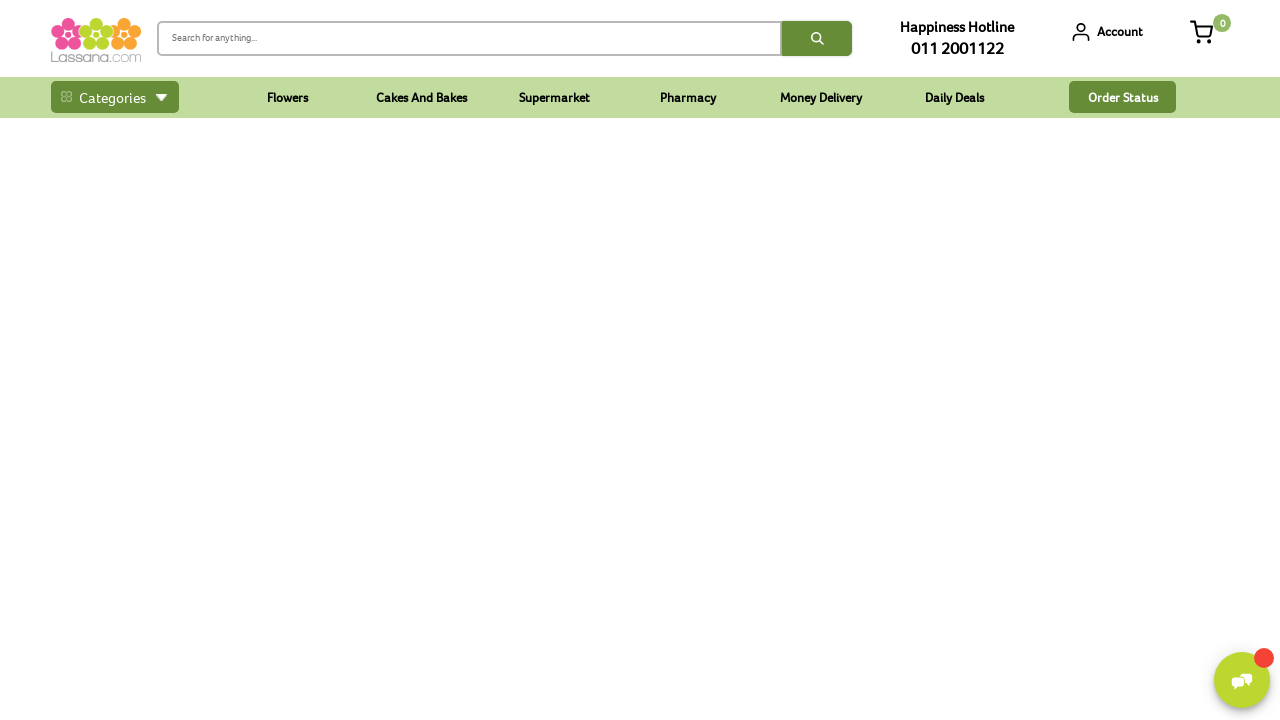

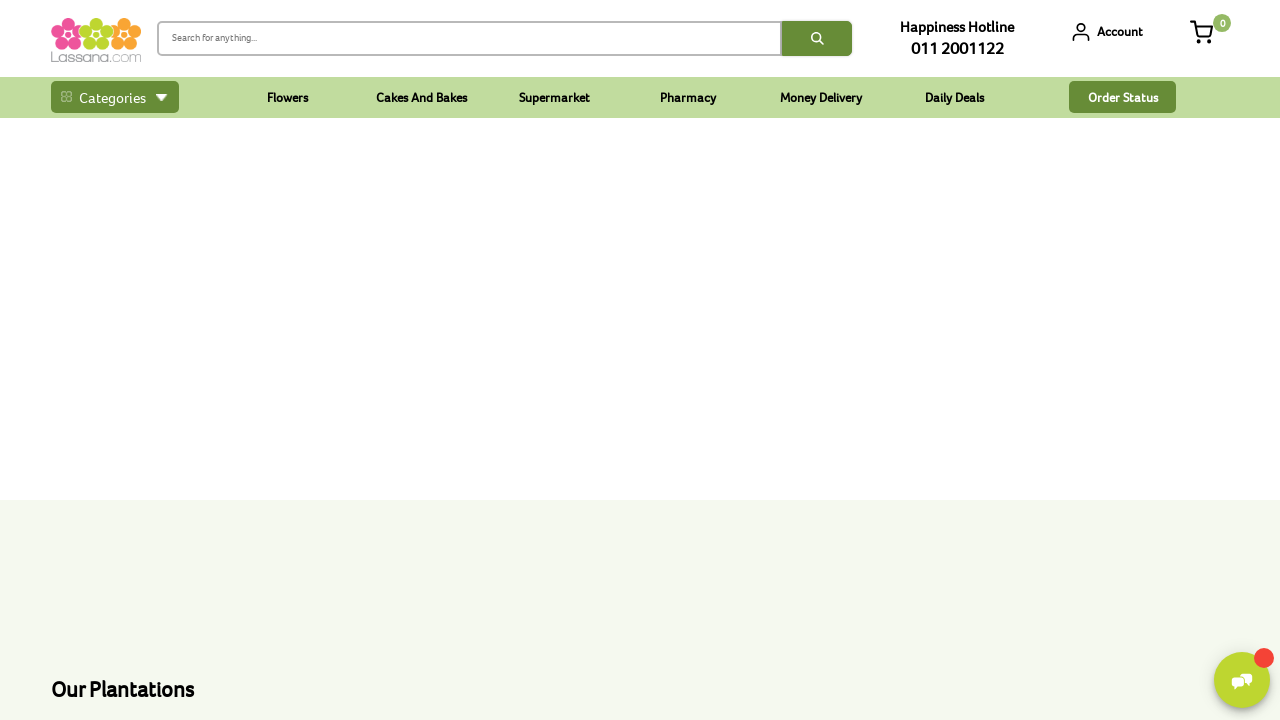